Clicks on the "Web form" link and verifies the page loads

Starting URL: https://bonigarcia.dev/selenium-webdriver-java/

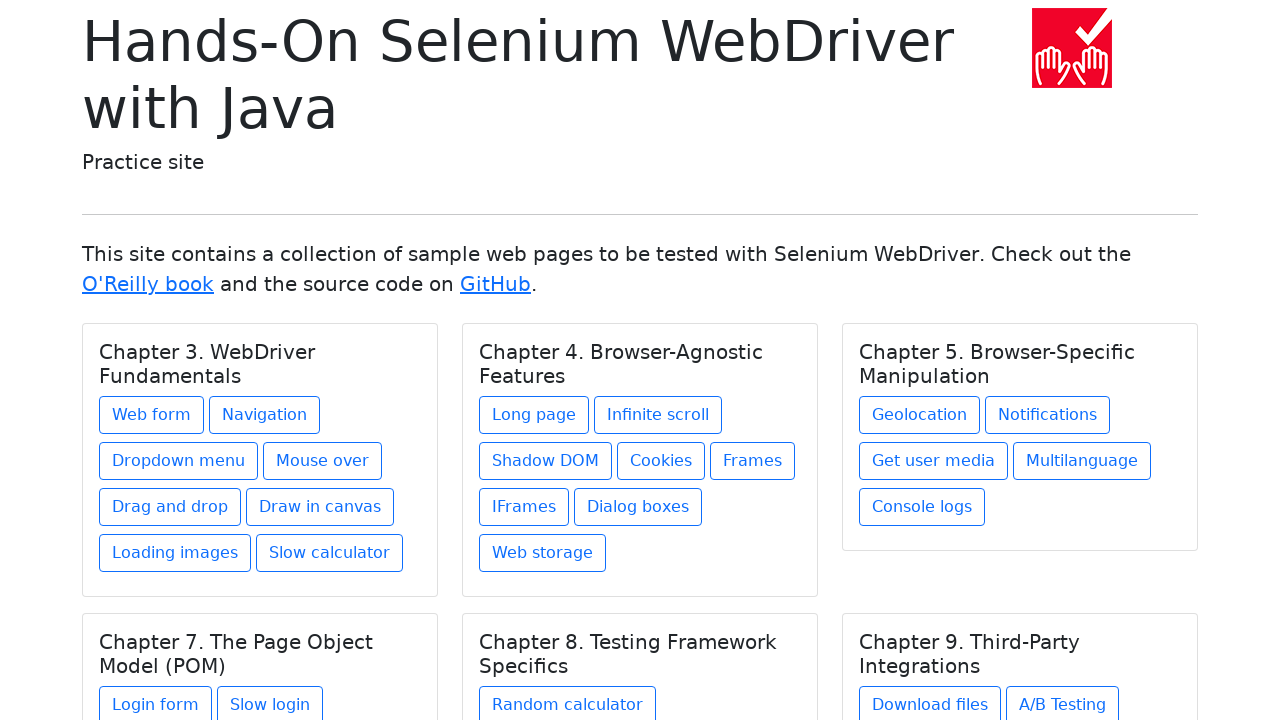

Clicked on the 'Web form' link at (152, 415) on text=Web form
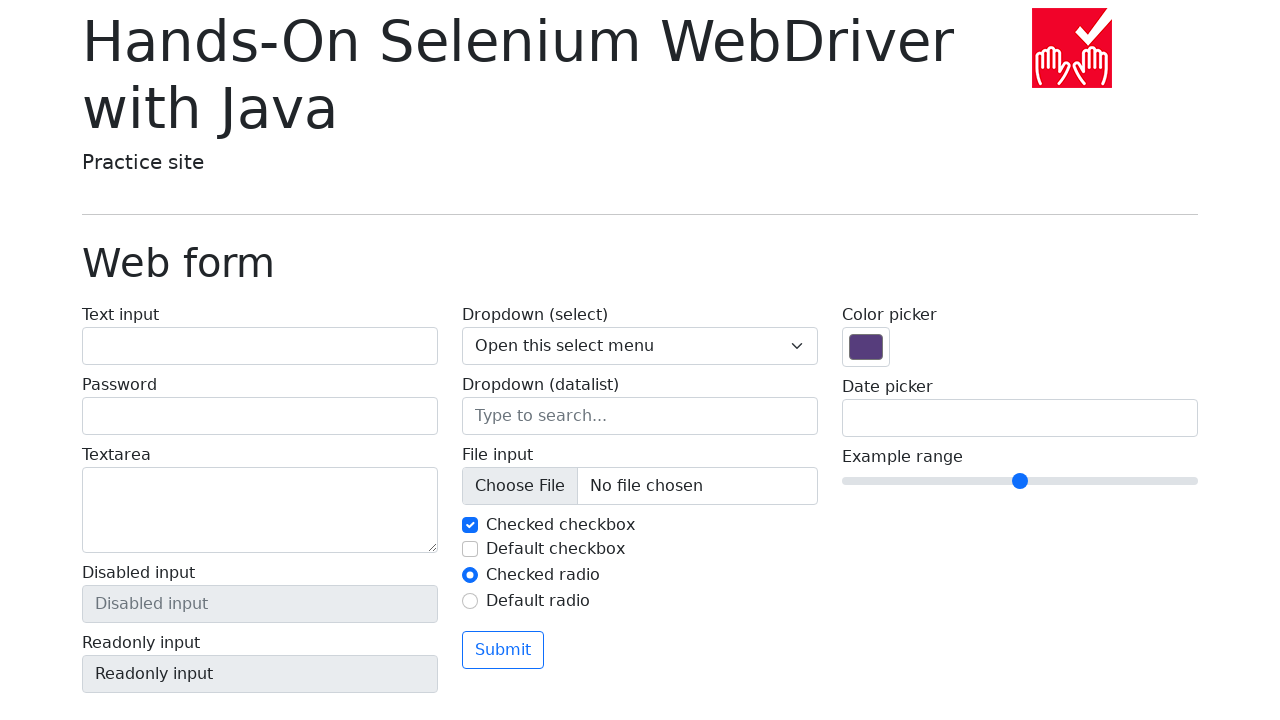

Web form page loaded and network became idle
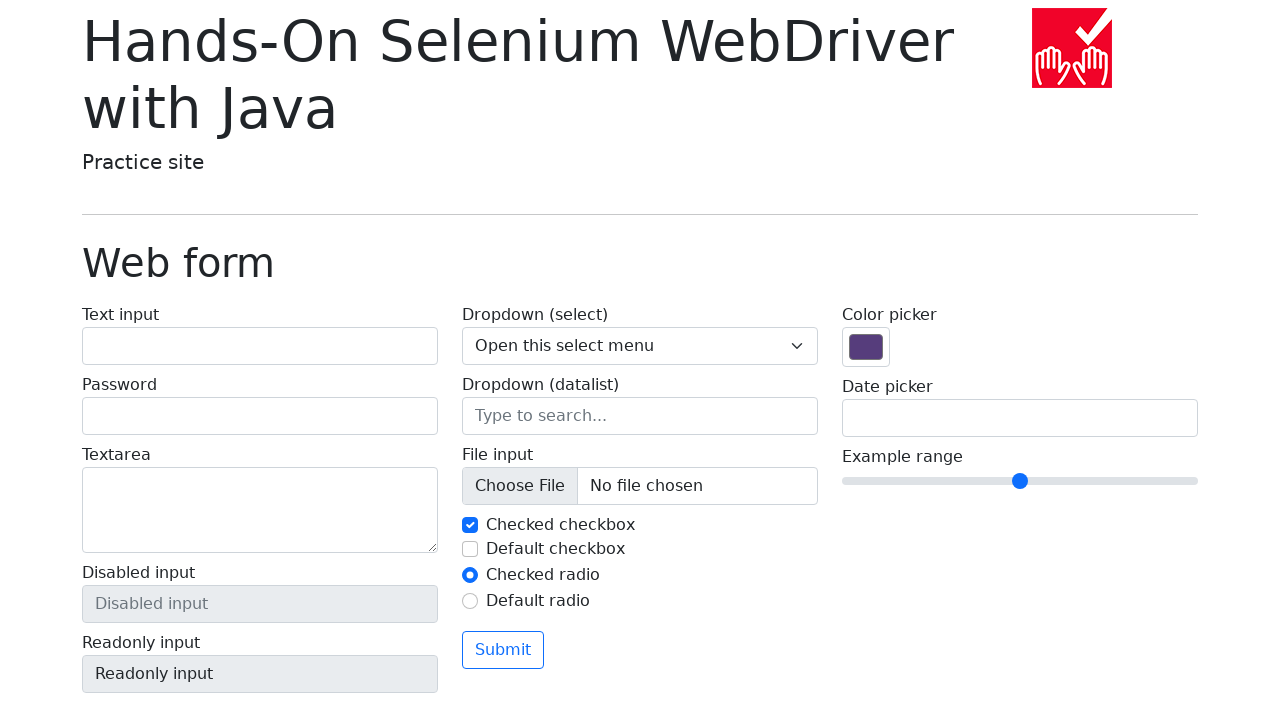

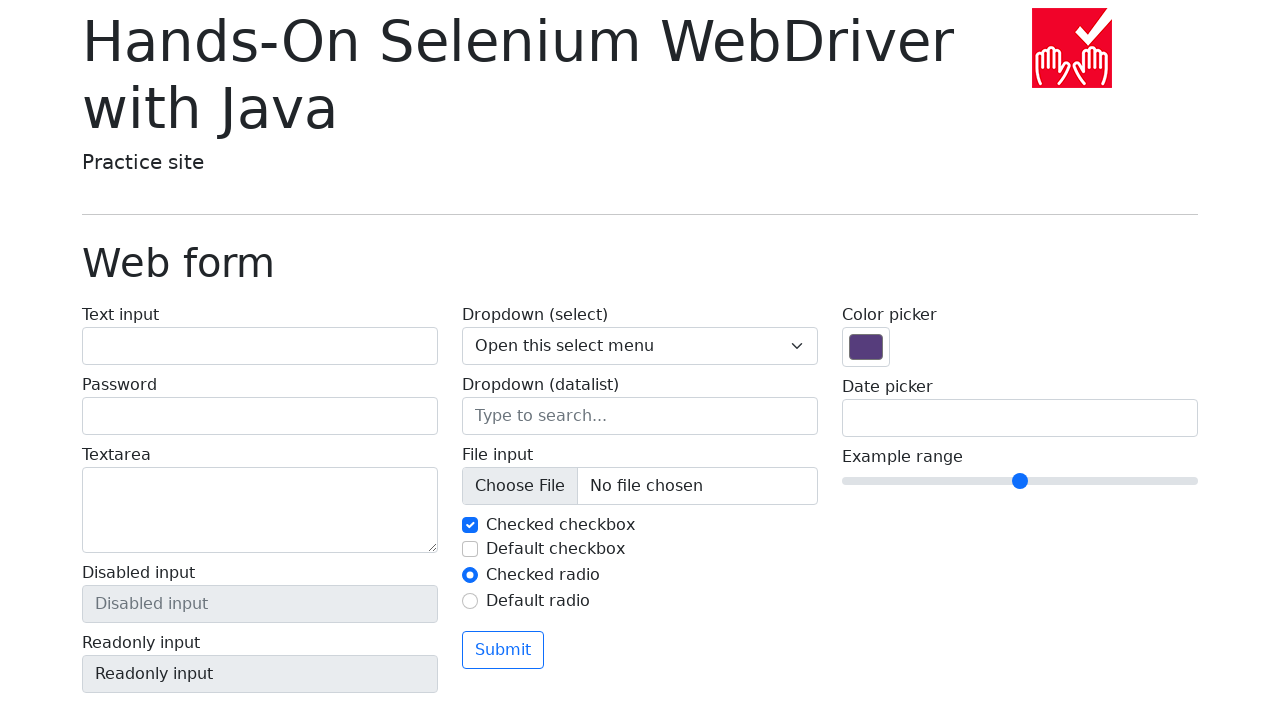